Tests various dropdown and select menu interactions including single select, multi-select, and keyboard navigation through dropdown options

Starting URL: https://demoqa.com/select-menu

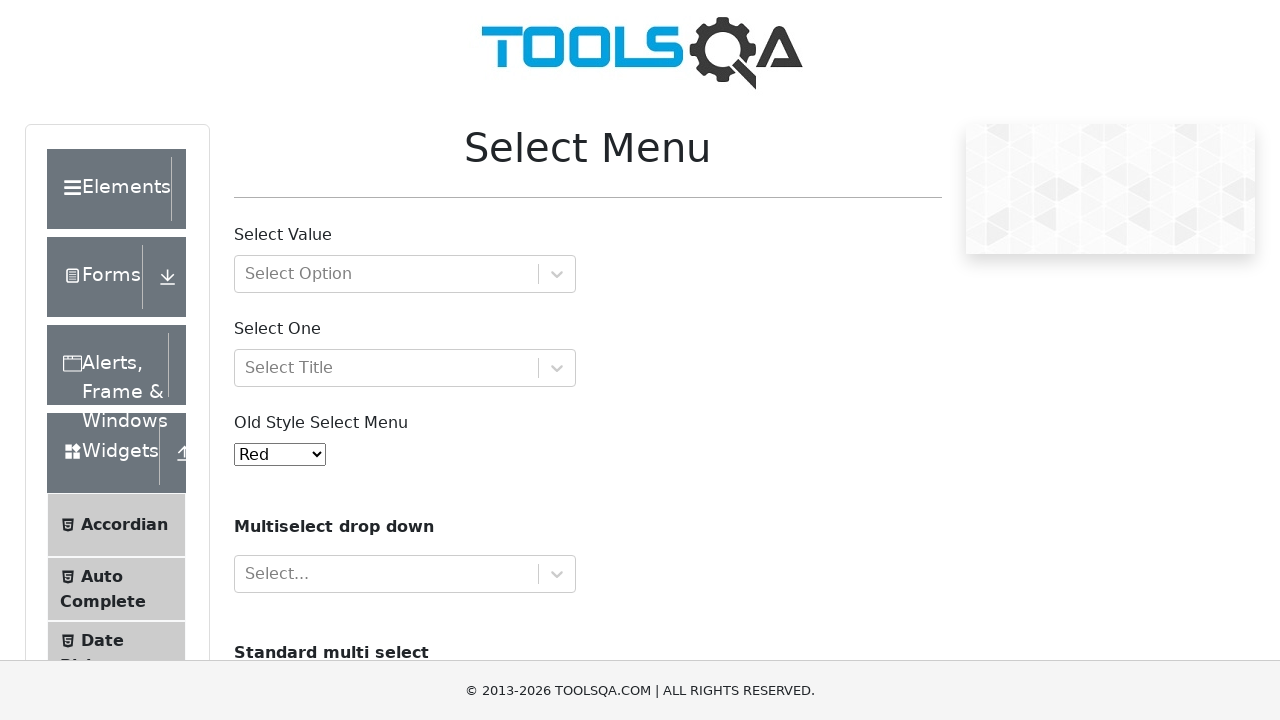

Pressed ArrowDown in react select dropdown on input#react-select-3-input
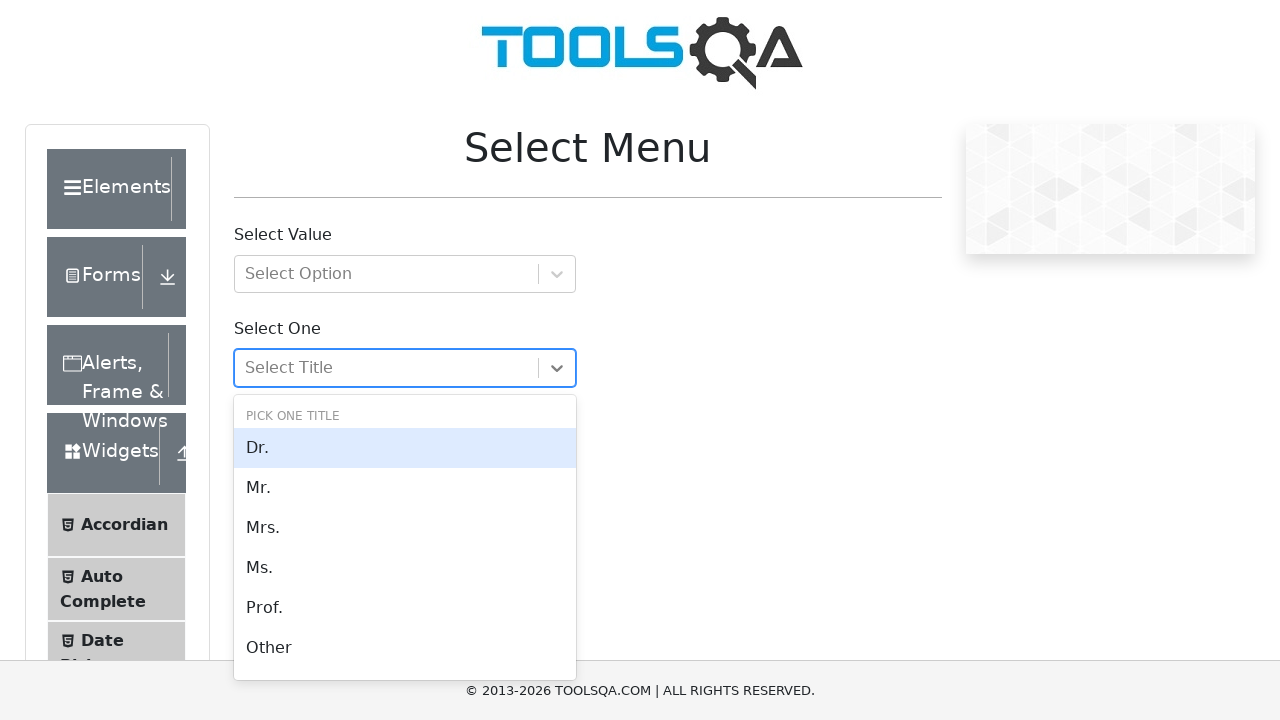

Pressed Enter to confirm react select option on input#react-select-3-input
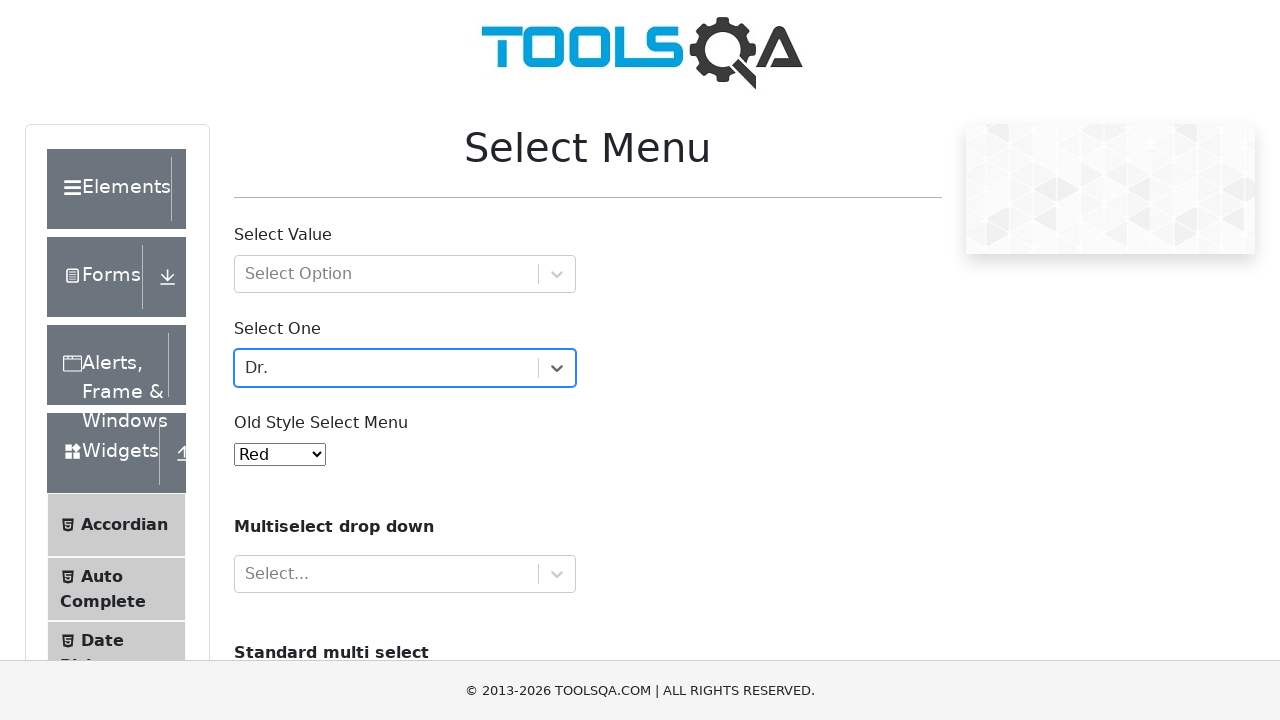

Selected 'Green' from old style dropdown menu on #oldSelectMenu
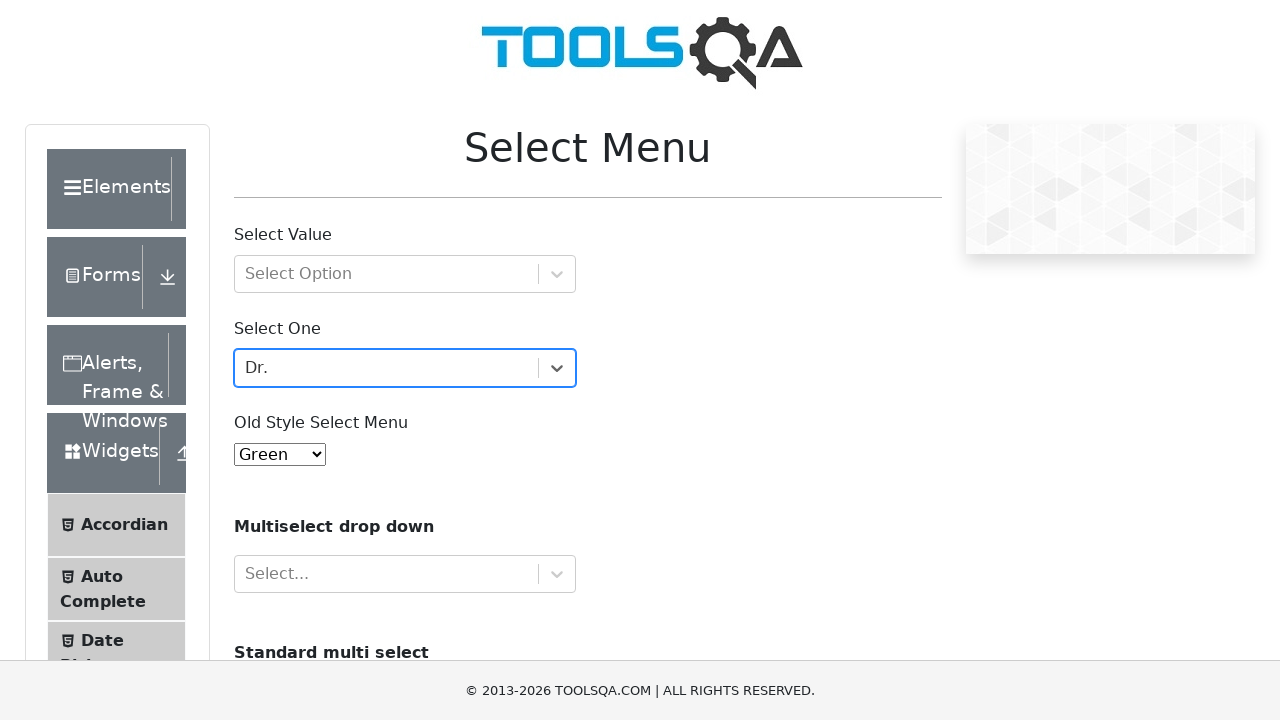

Selected 'Red' from old style dropdown menu on #oldSelectMenu
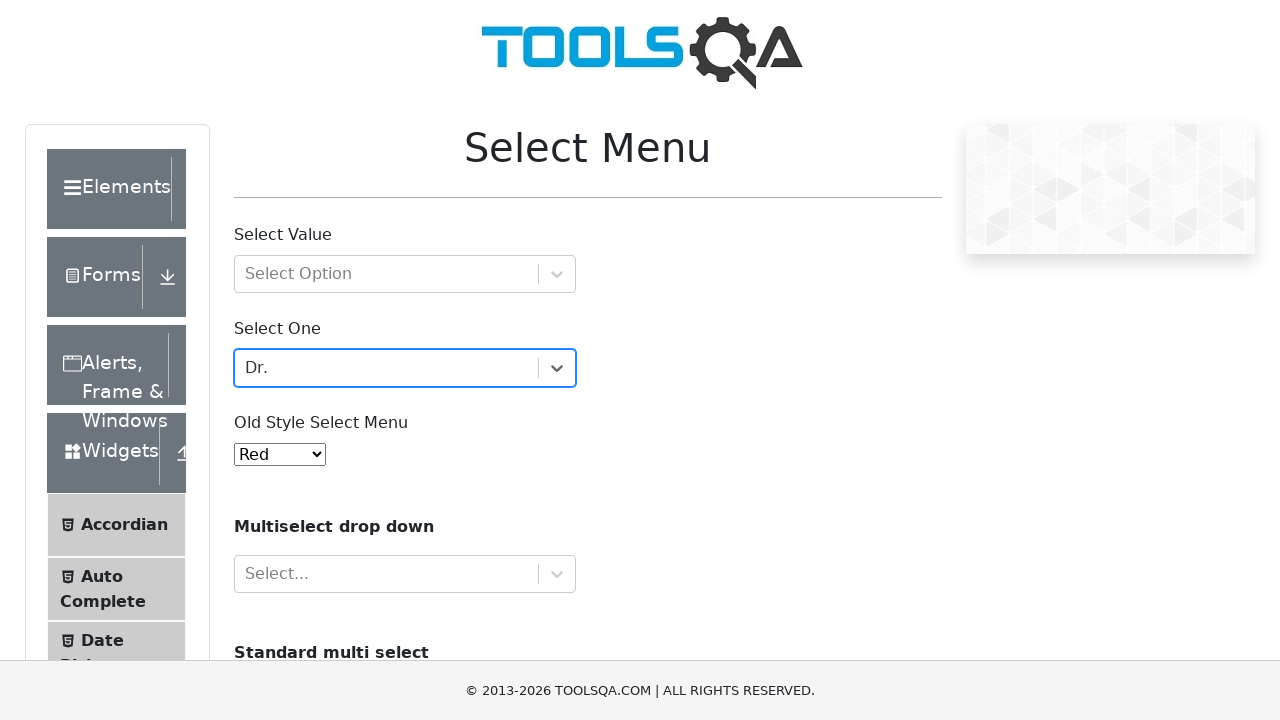

Selected option at index 1 from cars dropdown on select[name='cars']
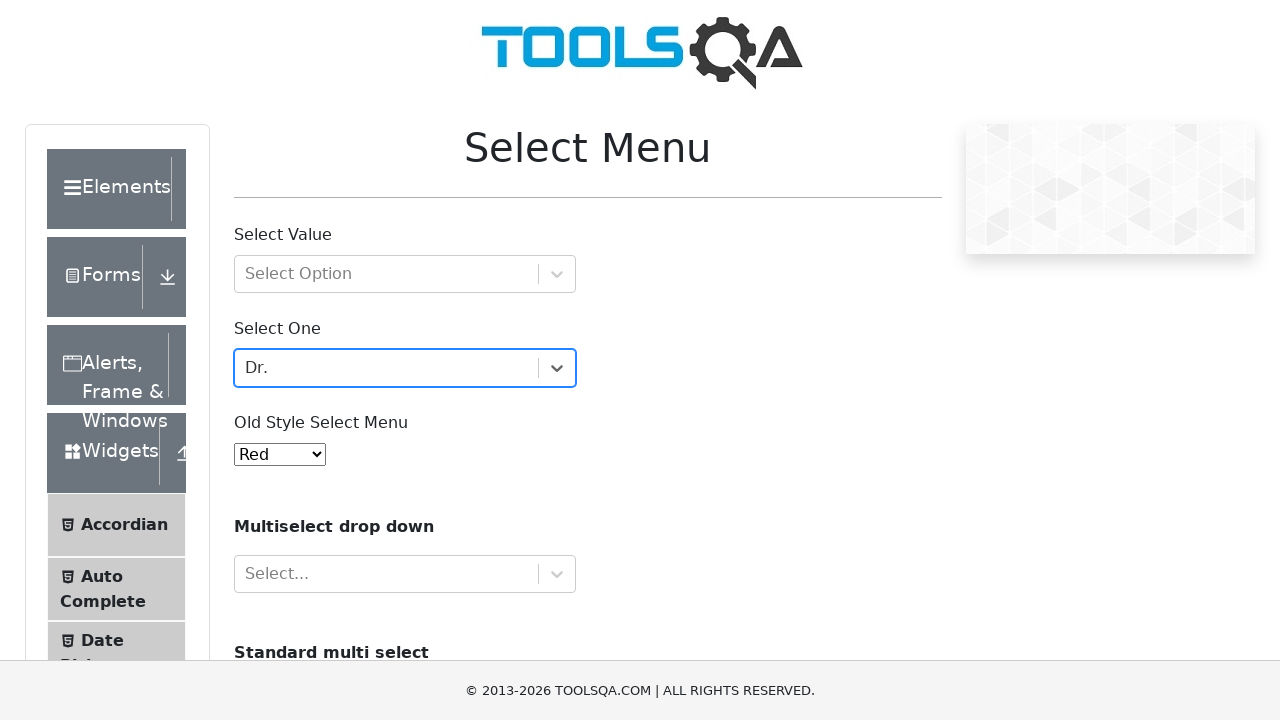

Selected 'audi' option from cars dropdown on select[name='cars']
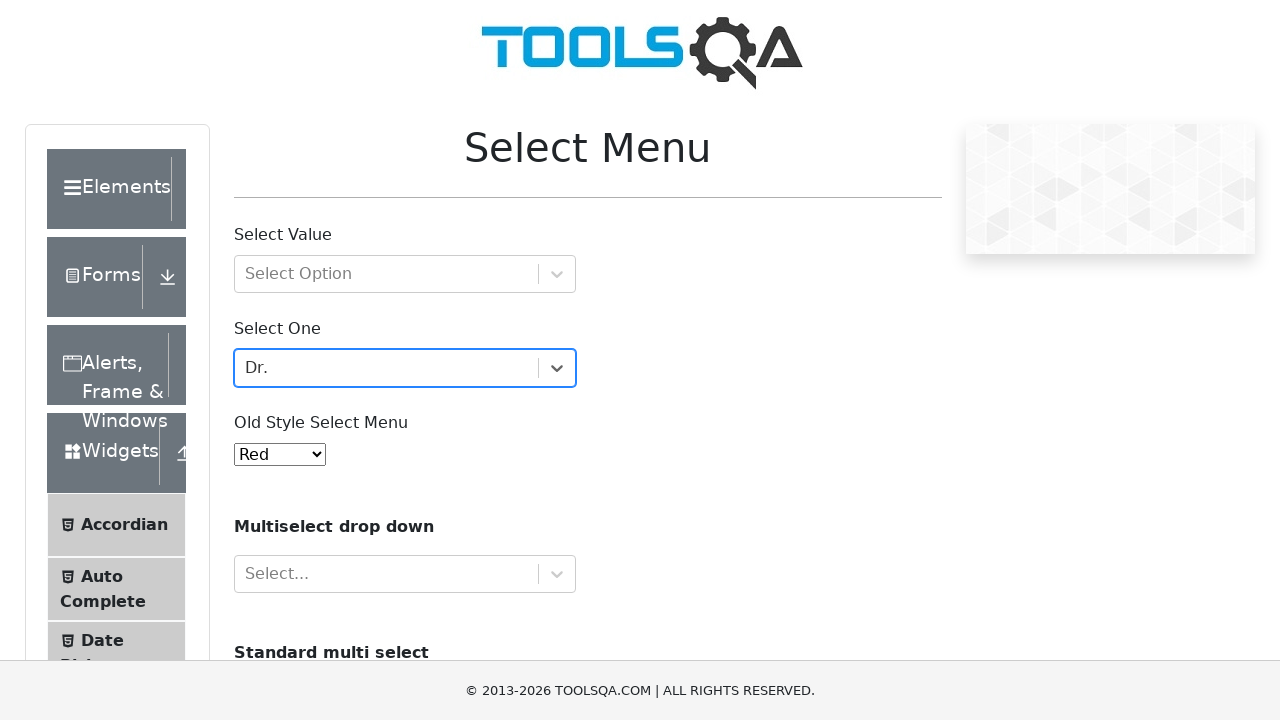

Deselected all options in cars multi-select dropdown
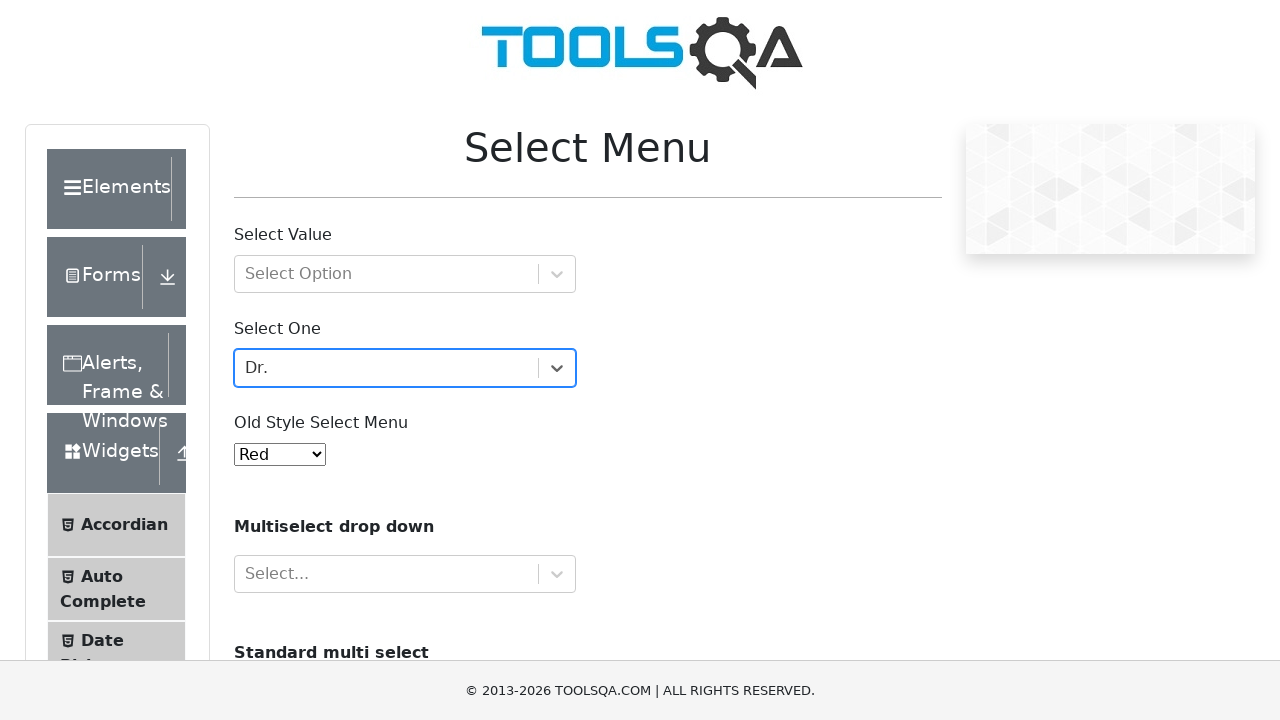

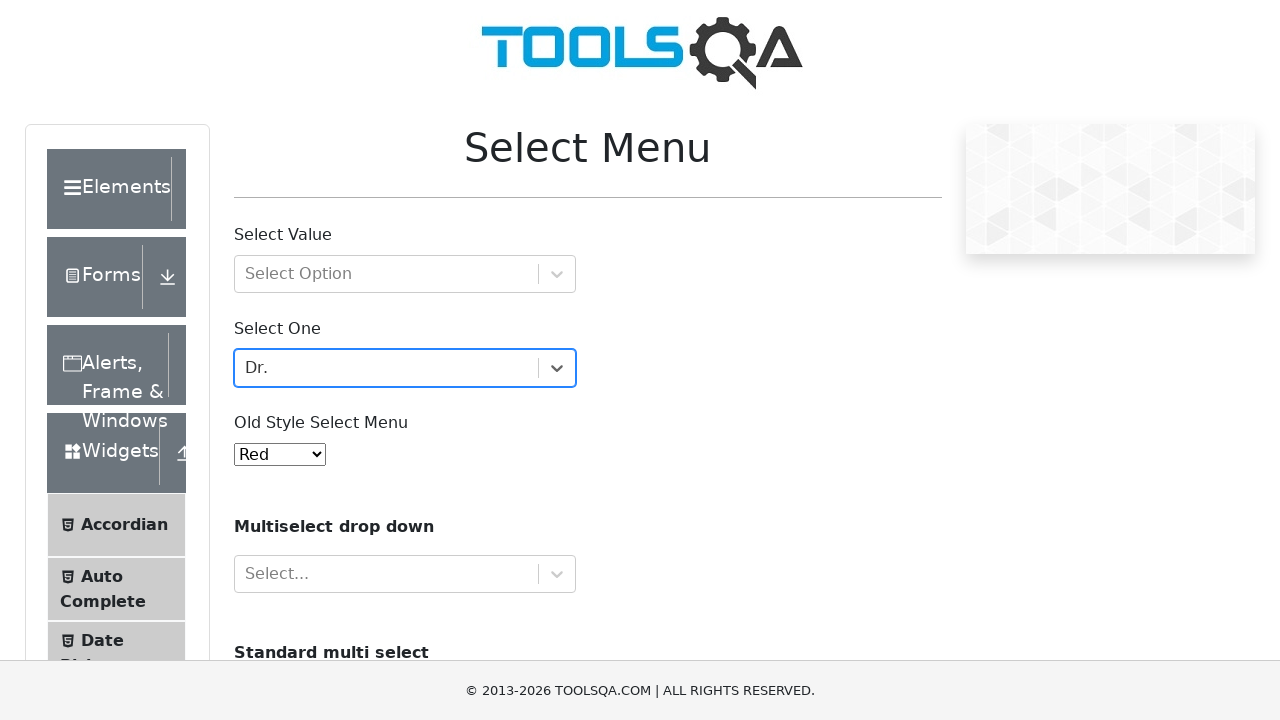